Tests that a loading spinner disappears after clicking Start, then verifies the "Hello World!" message is displayed.

Starting URL: https://the-internet.herokuapp.com/dynamic_loading/1

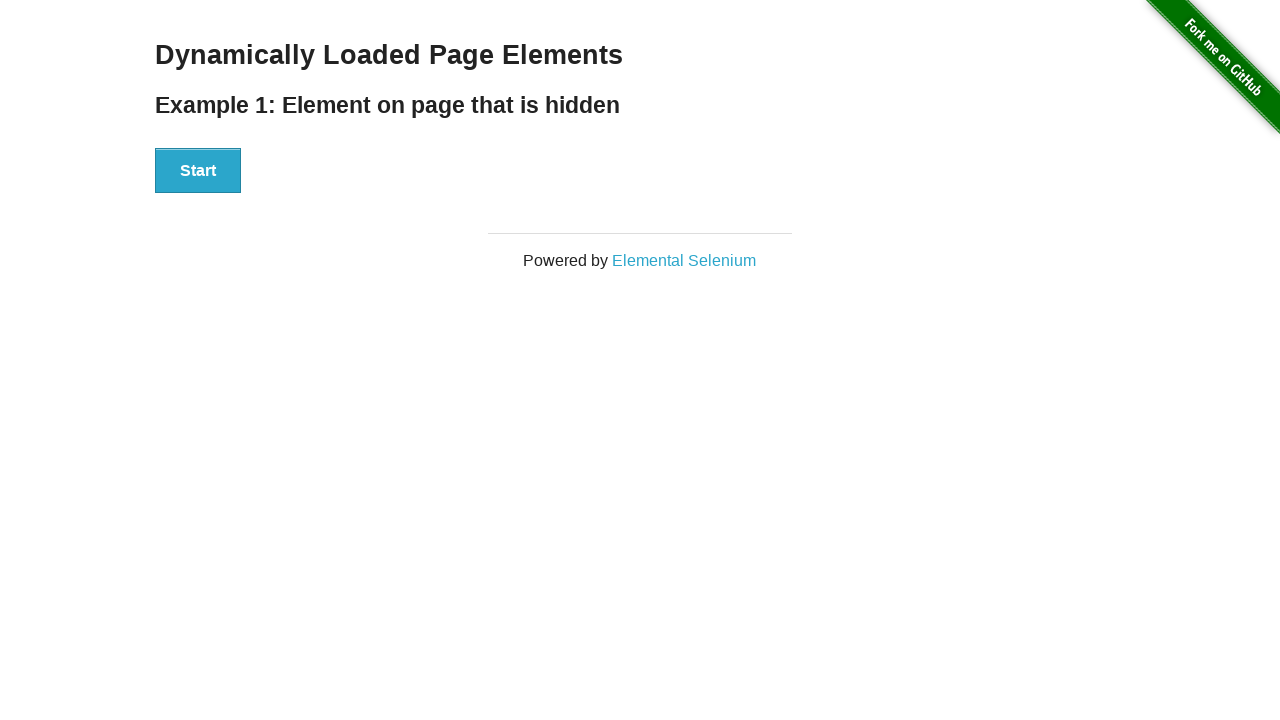

Clicked Start button at (198, 171) on #start button
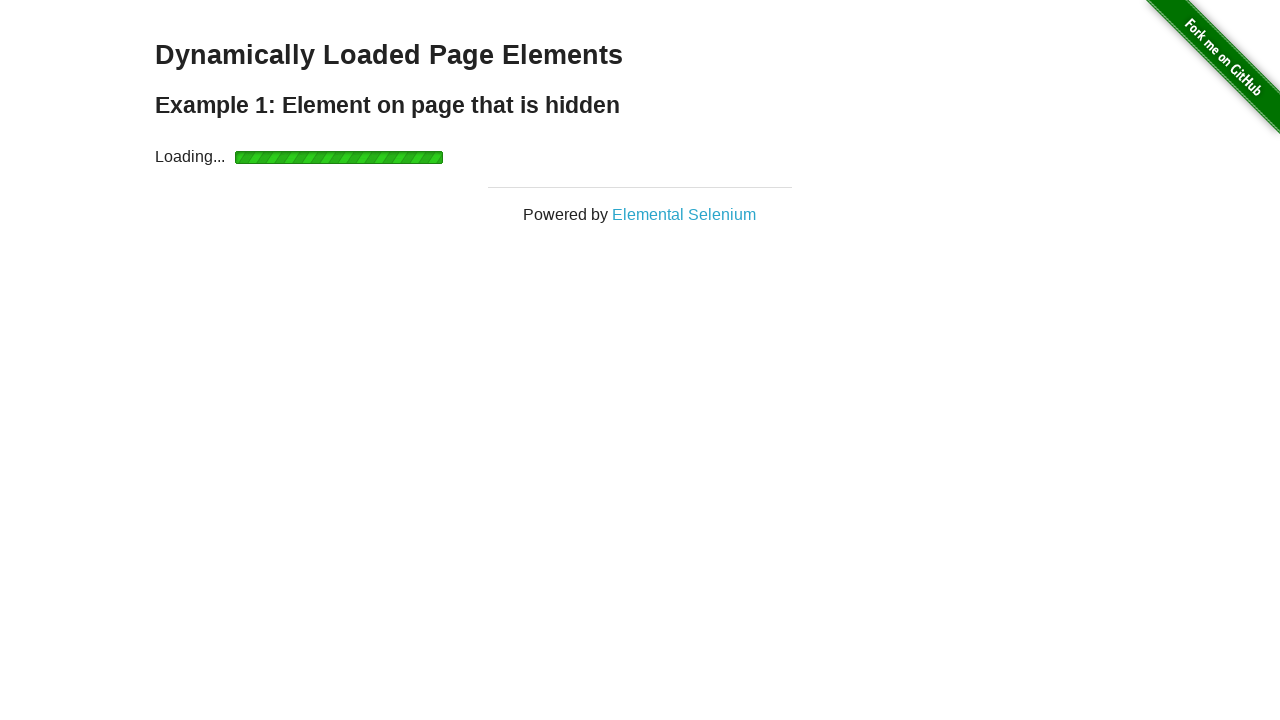

Loading spinner disappeared
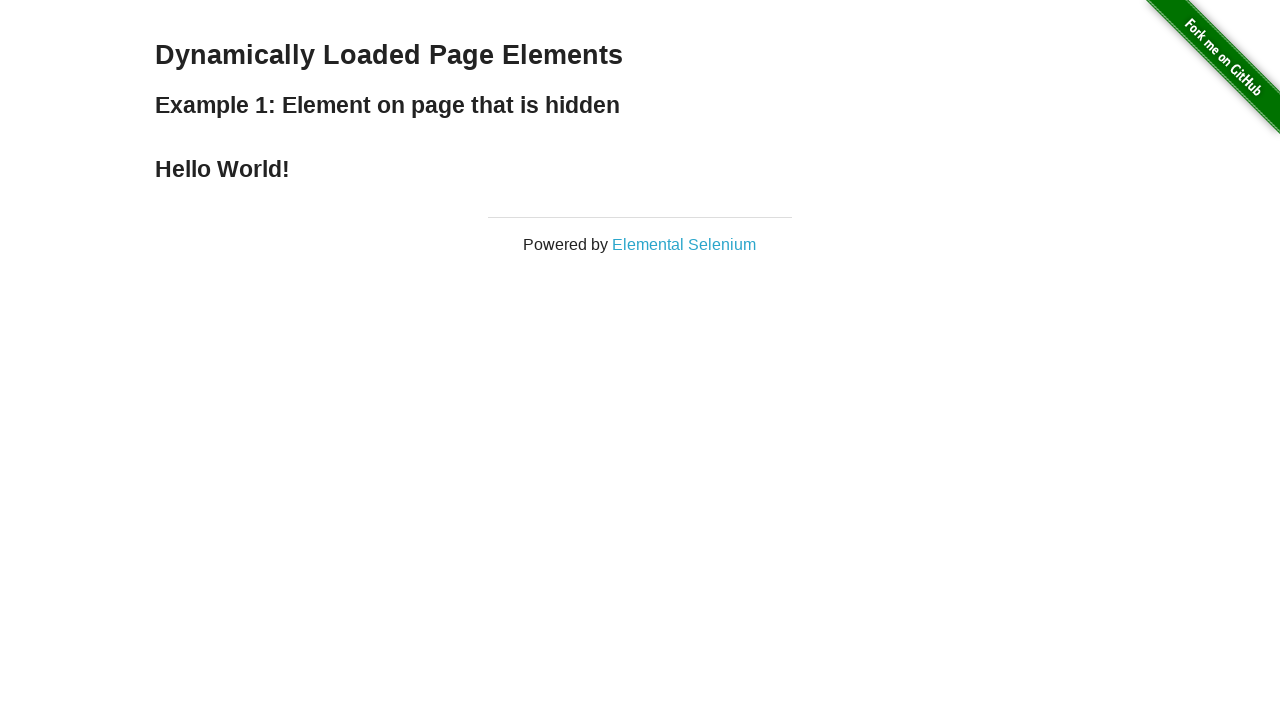

Located finish message element
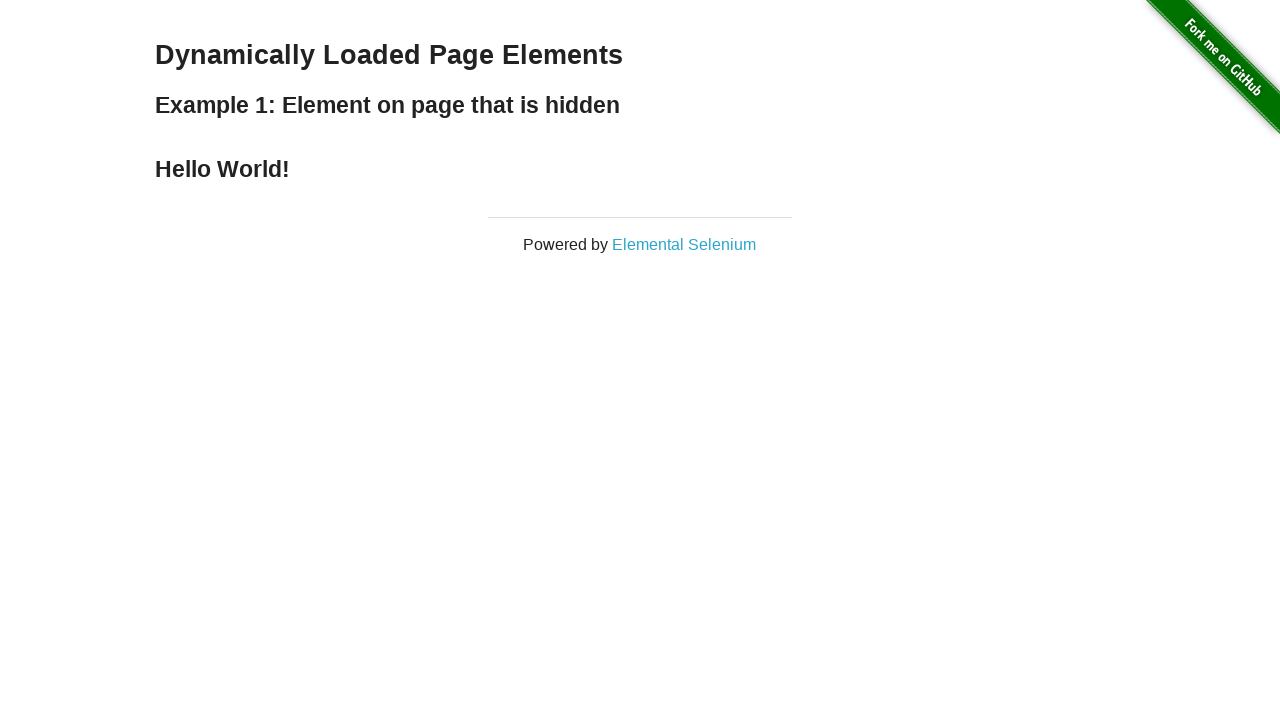

Verified finish message is visible
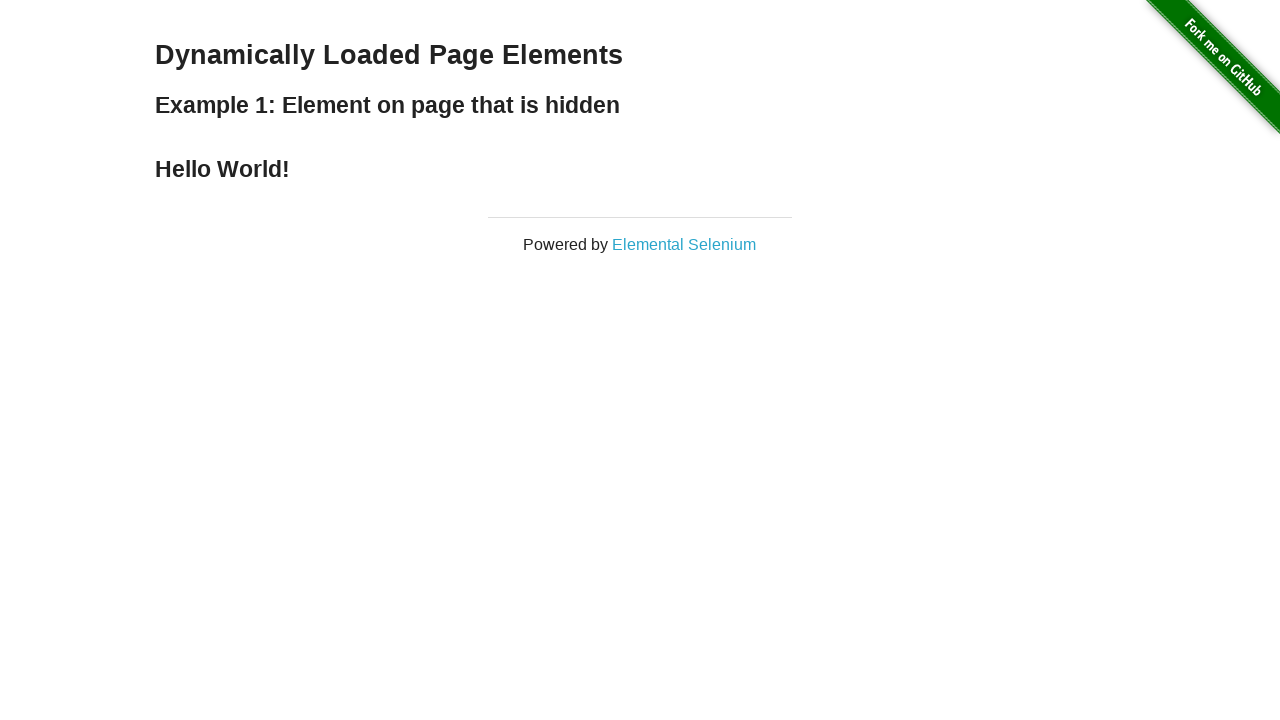

Verified finish message displays 'Hello World!'
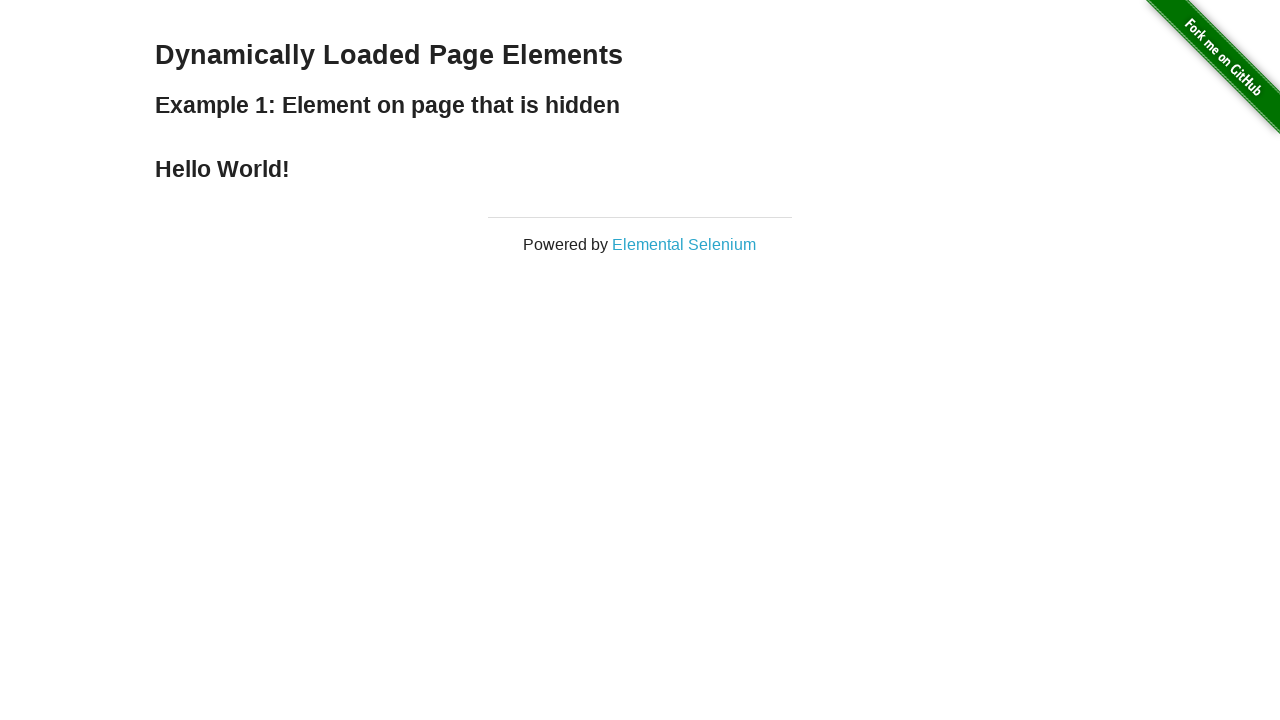

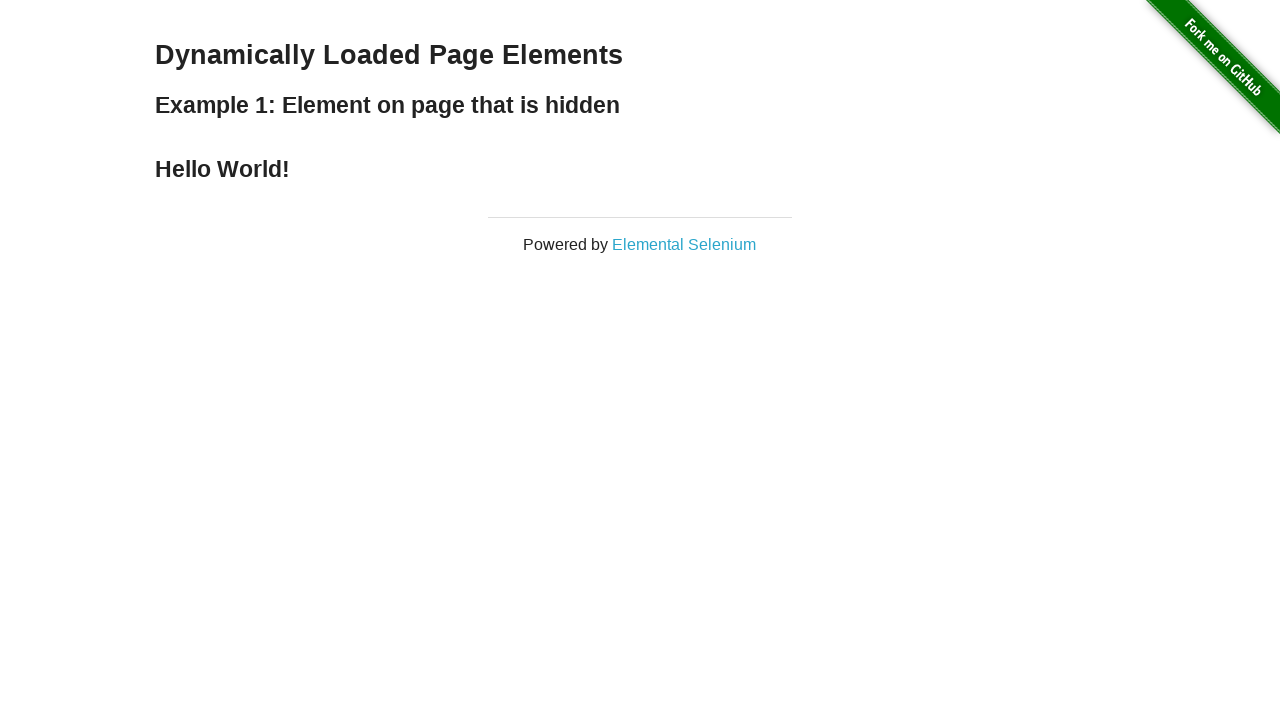